Tests selecting a birth year from the year dropdown in the registration form

Starting URL: https://demo.automationtesting.in/Register.html

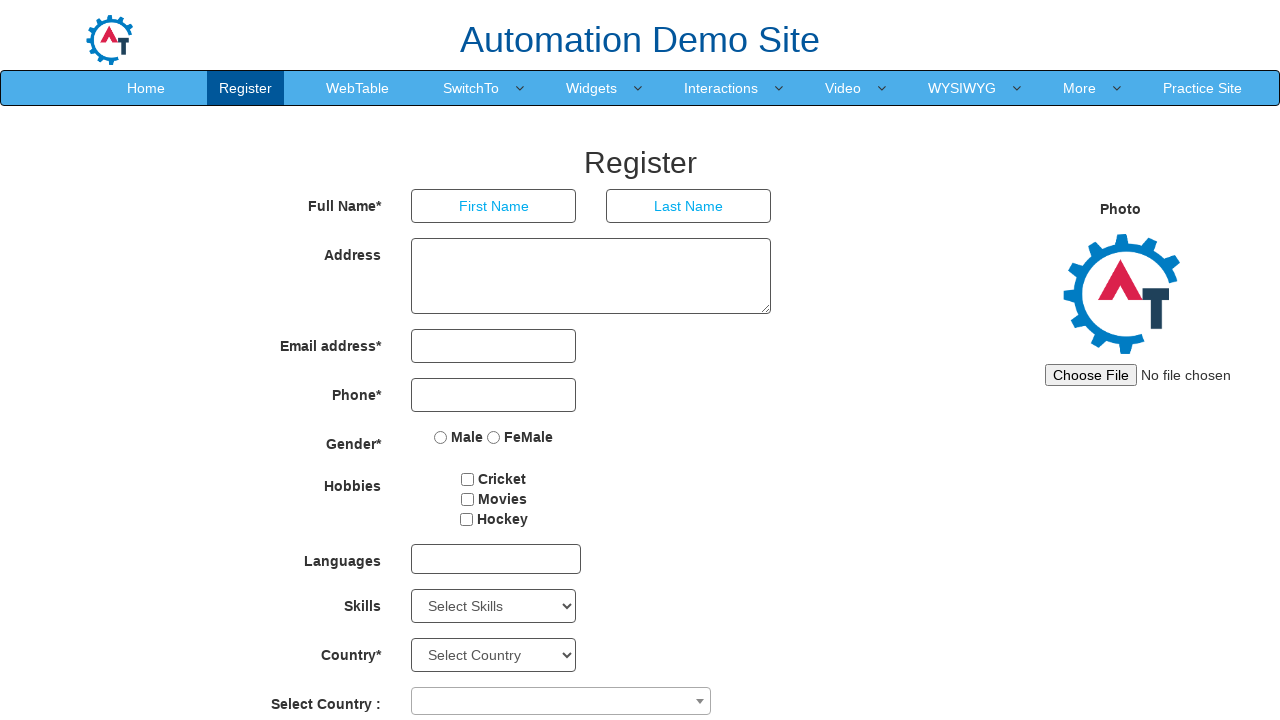

Navigated to registration form page
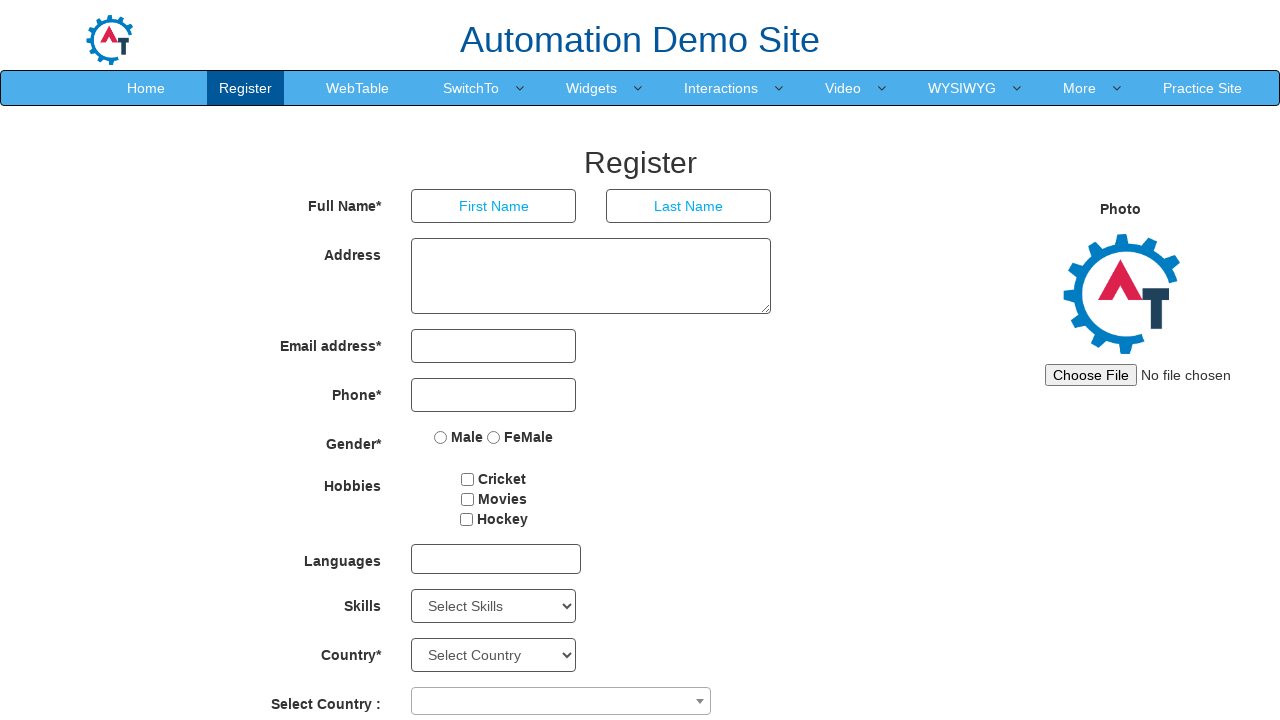

Selected birth year 2002 from year dropdown on xpath=//*[@id="yearbox"]
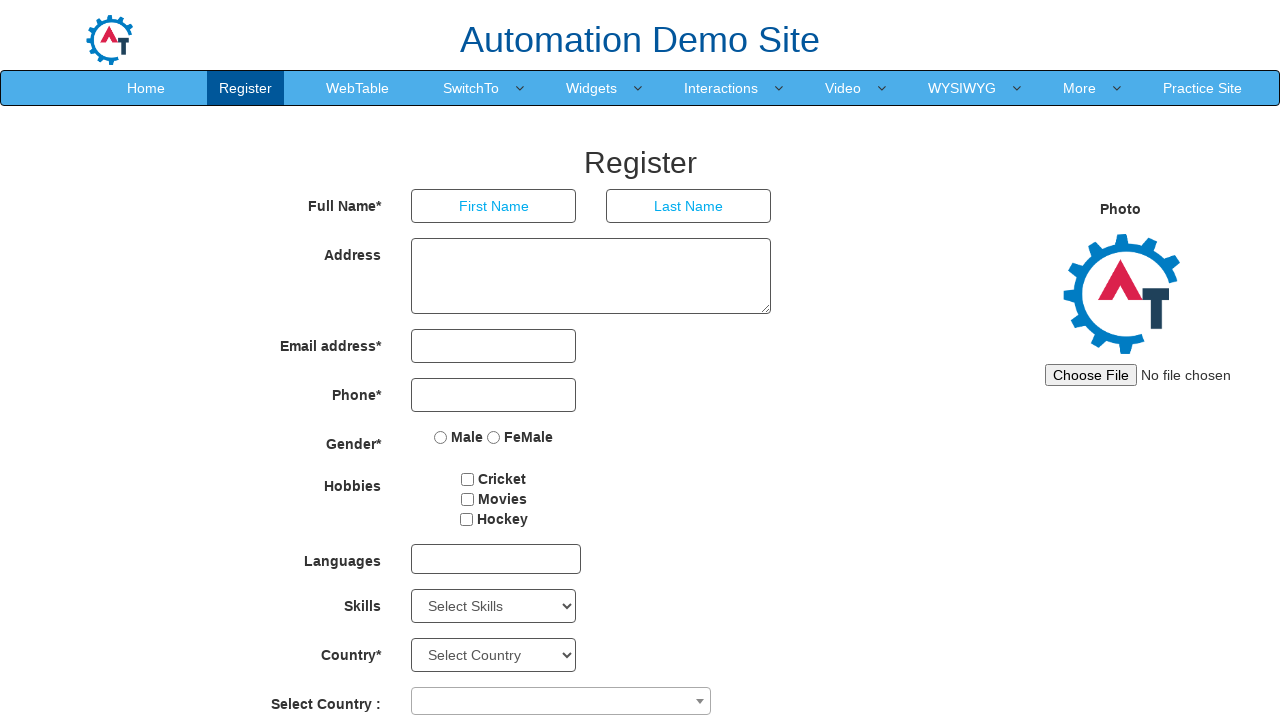

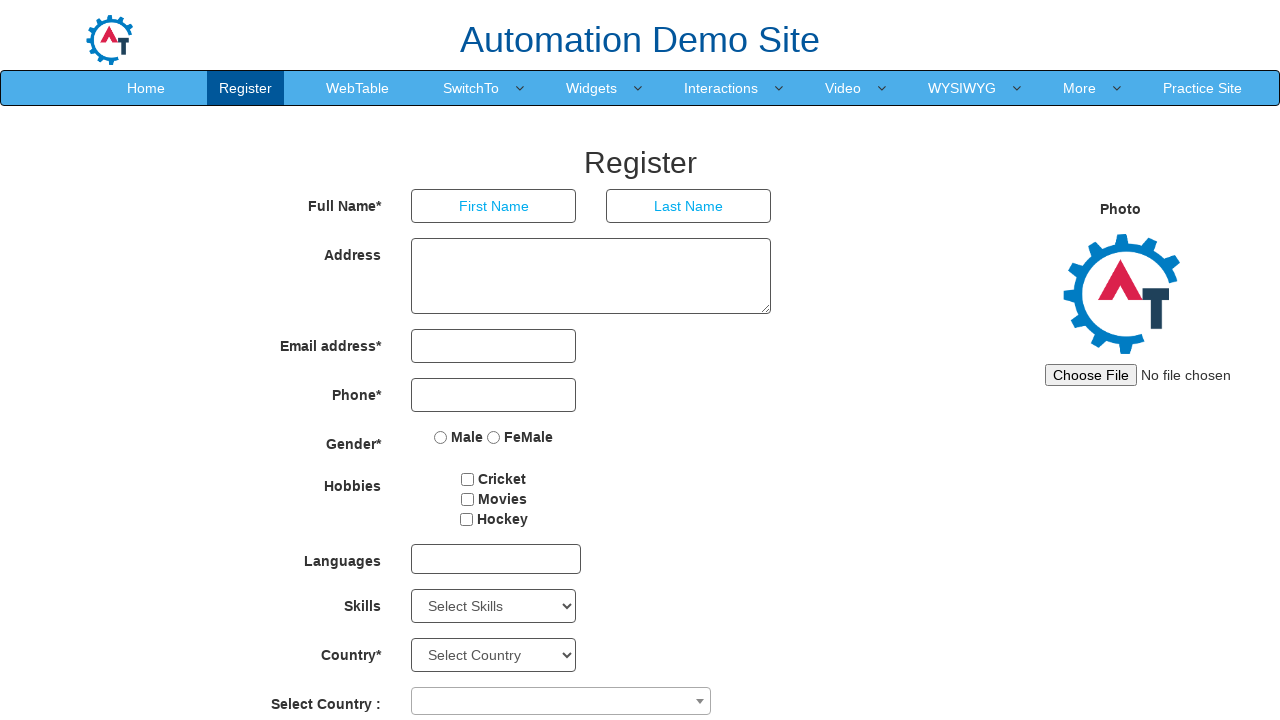